Tests that clicking Clear completed removes all completed items from the list

Starting URL: https://demo.playwright.dev/todomvc

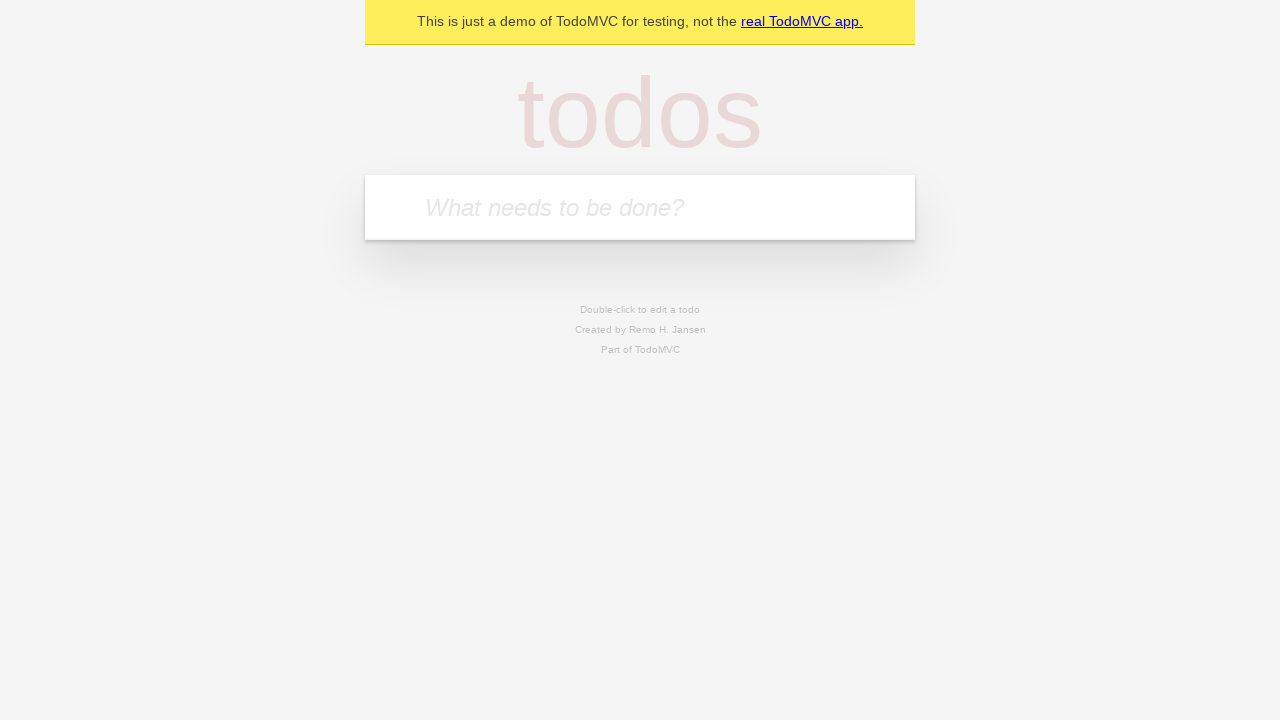

Filled todo input with 'buy some cheese' on internal:attr=[placeholder="What needs to be done?"i]
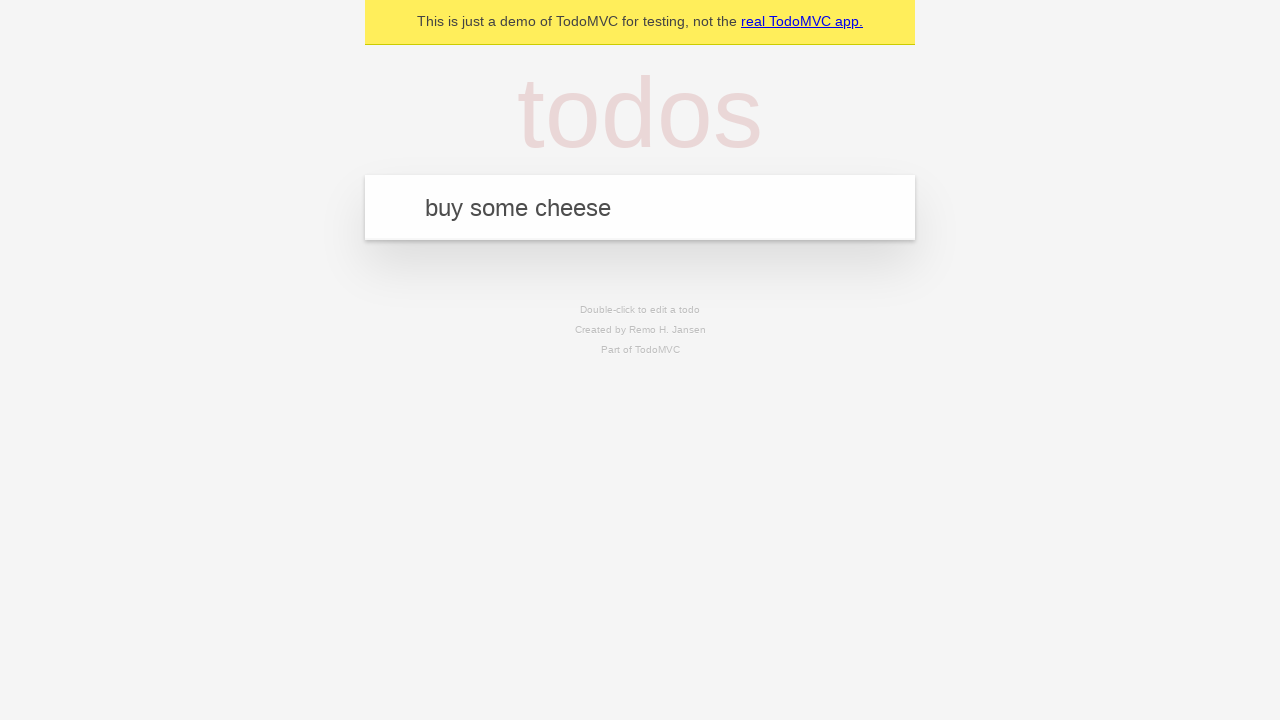

Pressed Enter to add first todo on internal:attr=[placeholder="What needs to be done?"i]
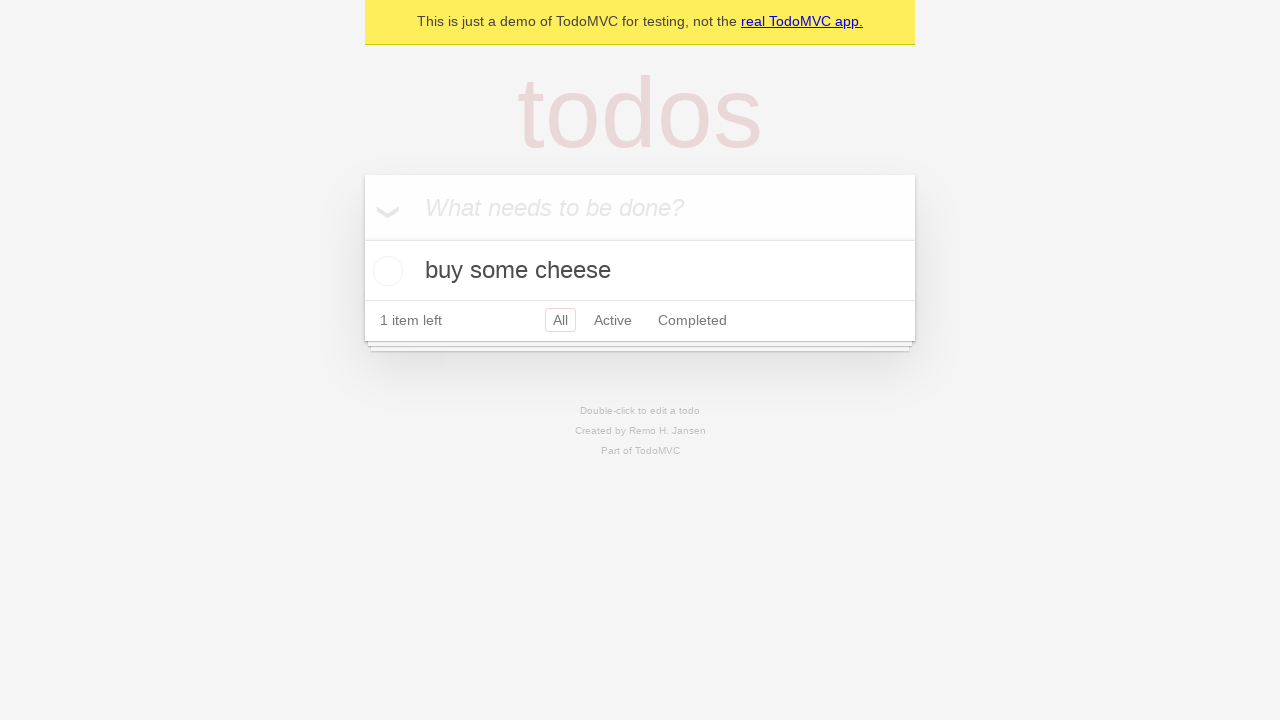

Filled todo input with 'feed the cat' on internal:attr=[placeholder="What needs to be done?"i]
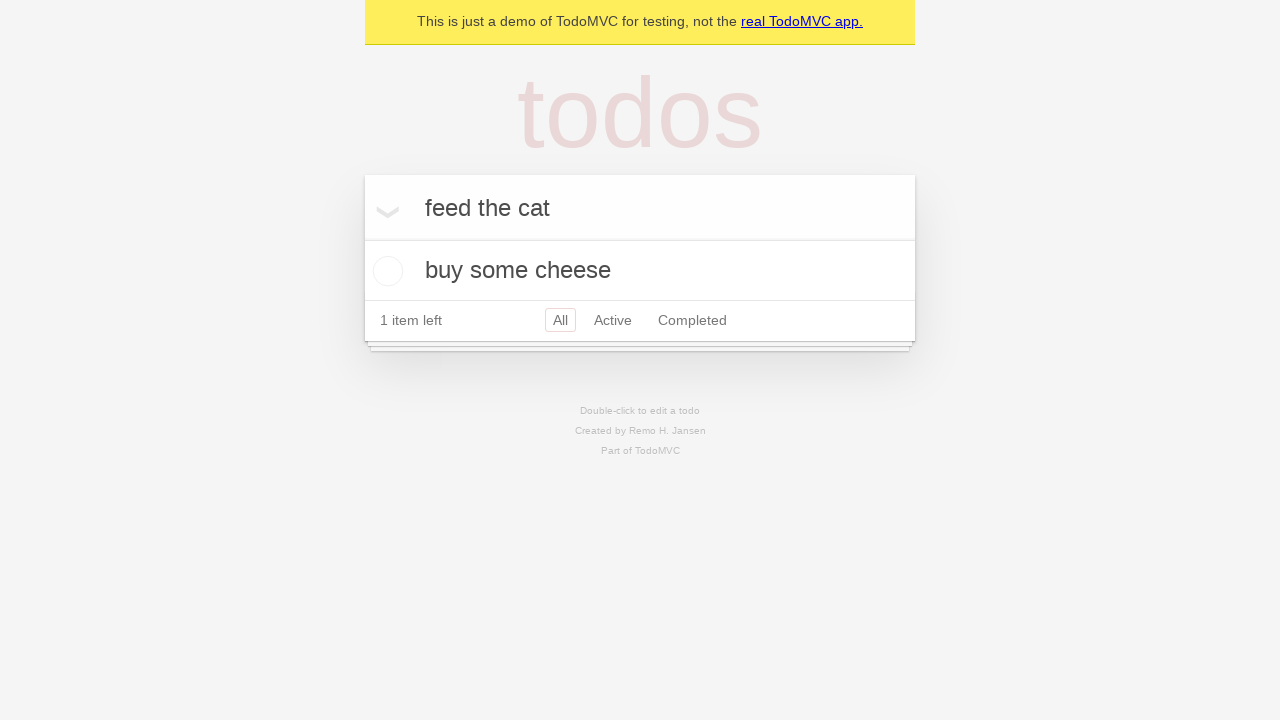

Pressed Enter to add second todo on internal:attr=[placeholder="What needs to be done?"i]
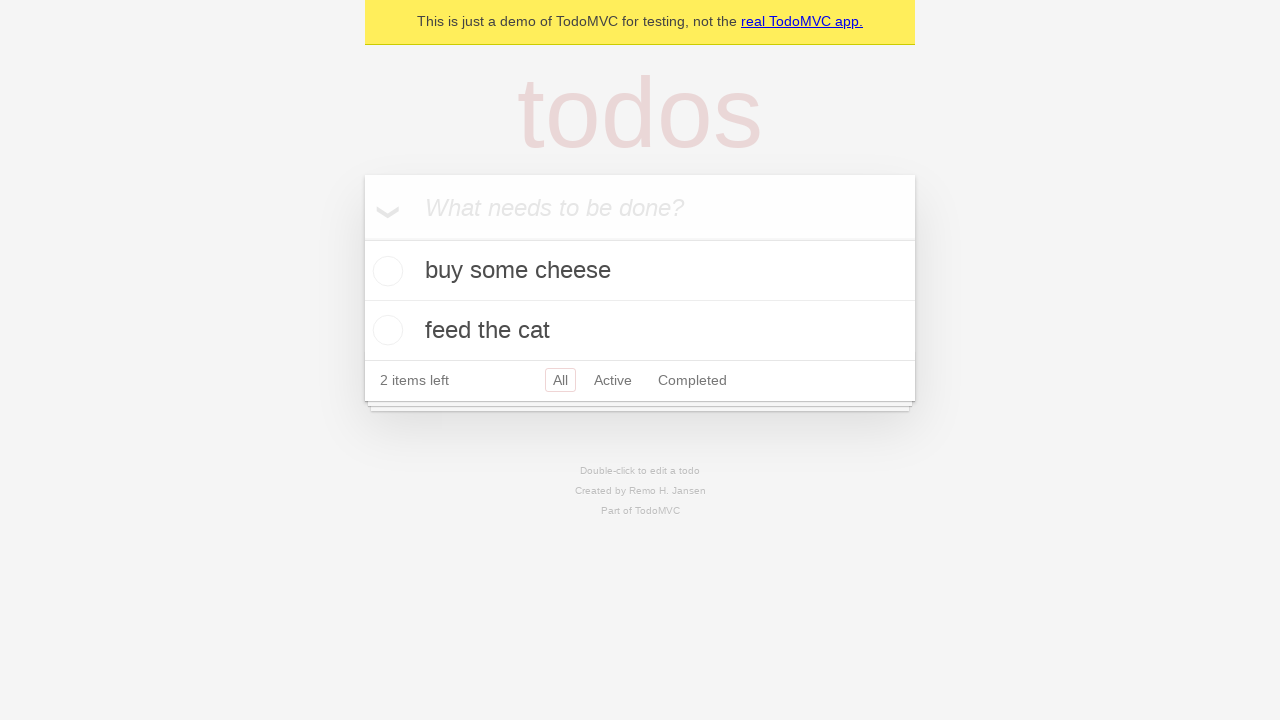

Filled todo input with 'book a doctors appointment' on internal:attr=[placeholder="What needs to be done?"i]
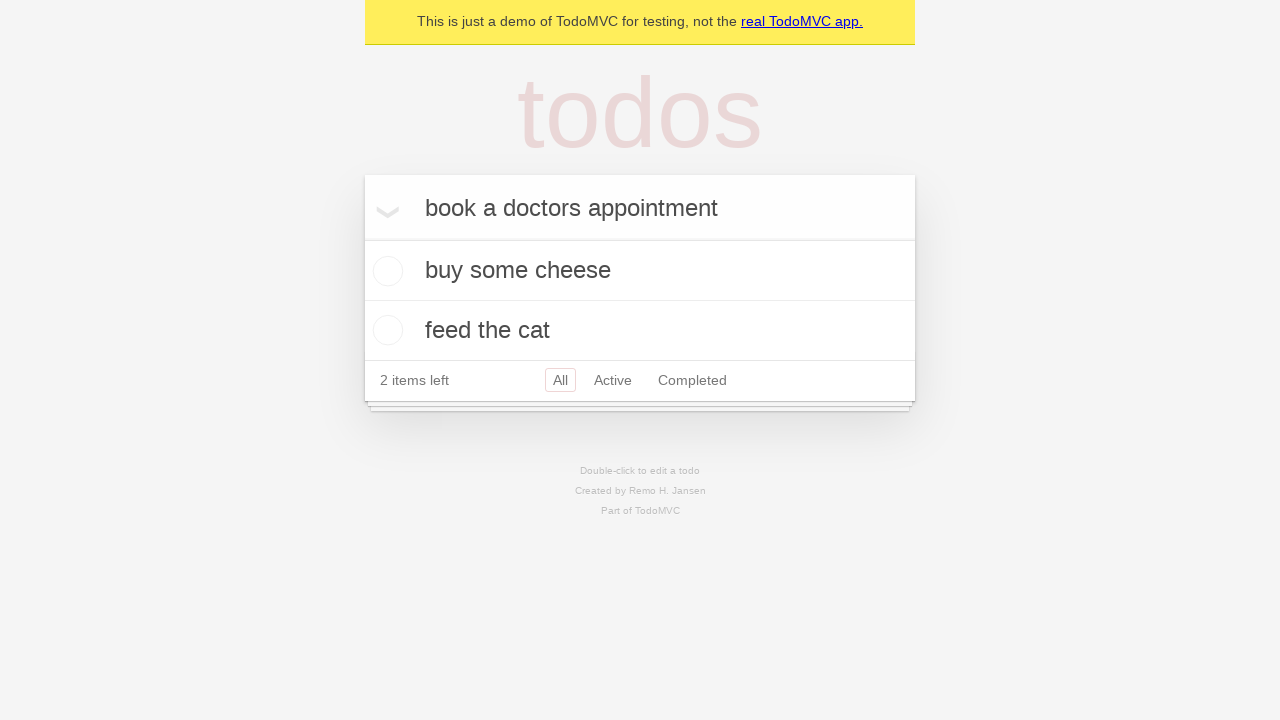

Pressed Enter to add third todo on internal:attr=[placeholder="What needs to be done?"i]
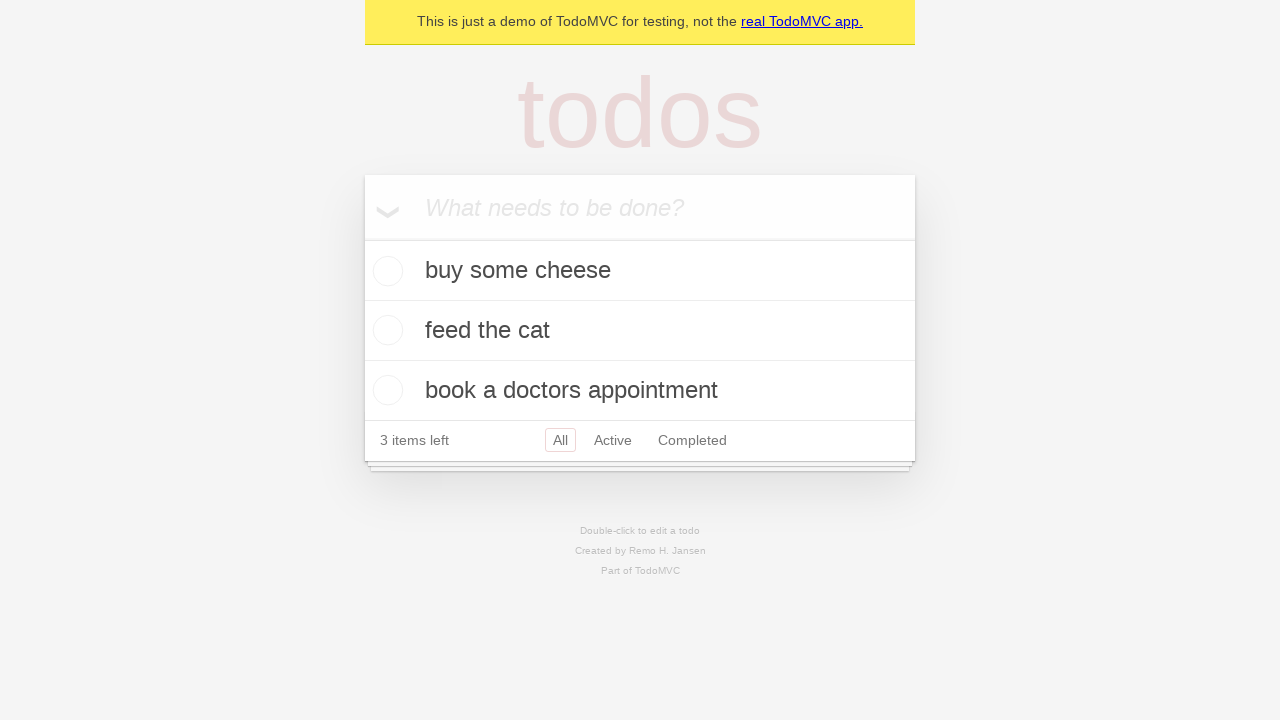

Waited for third todo item to appear
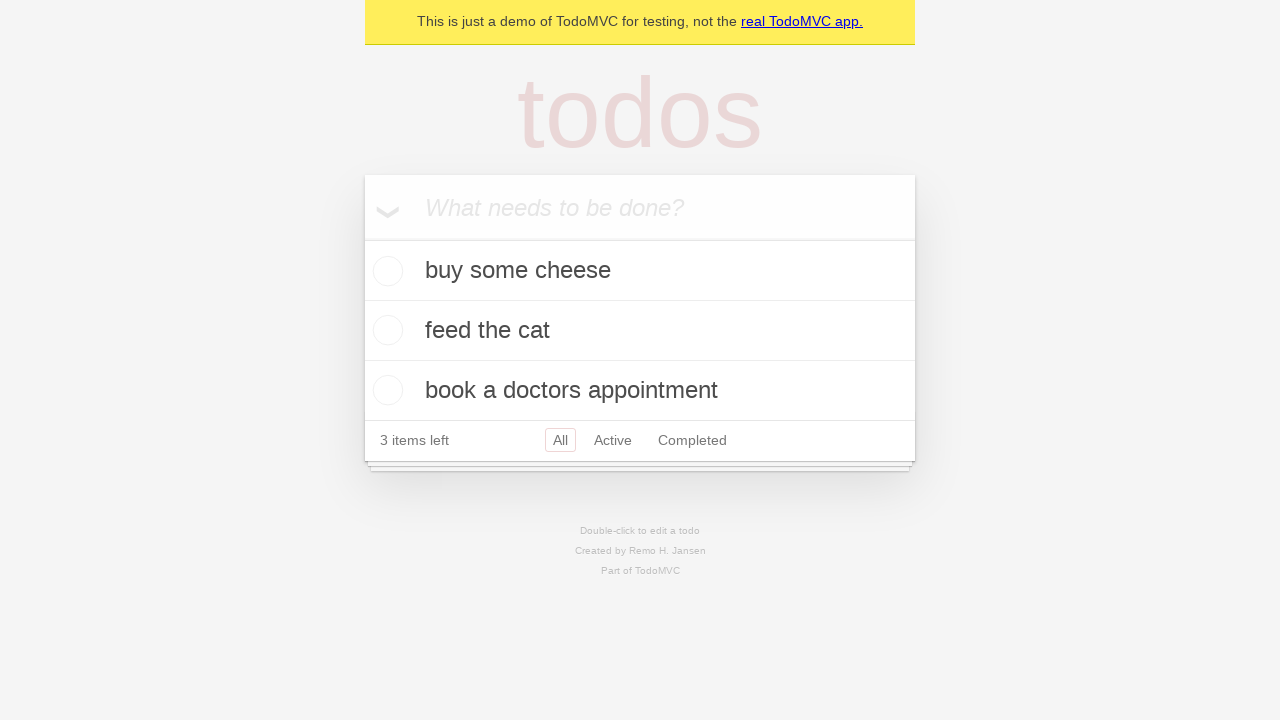

Checked the second todo item as completed at (385, 330) on internal:testid=[data-testid="todo-item"s] >> nth=1 >> internal:role=checkbox
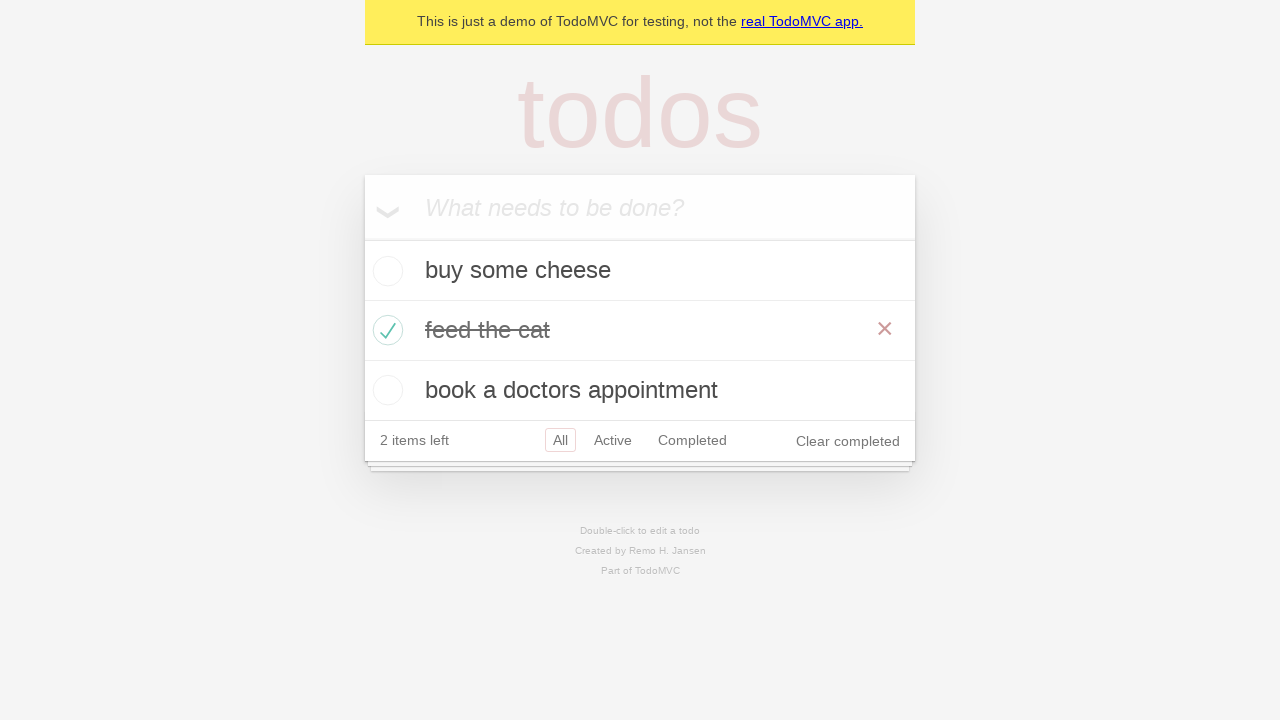

Clicked 'Clear completed' button to remove completed items at (848, 441) on internal:role=button[name="Clear completed"i]
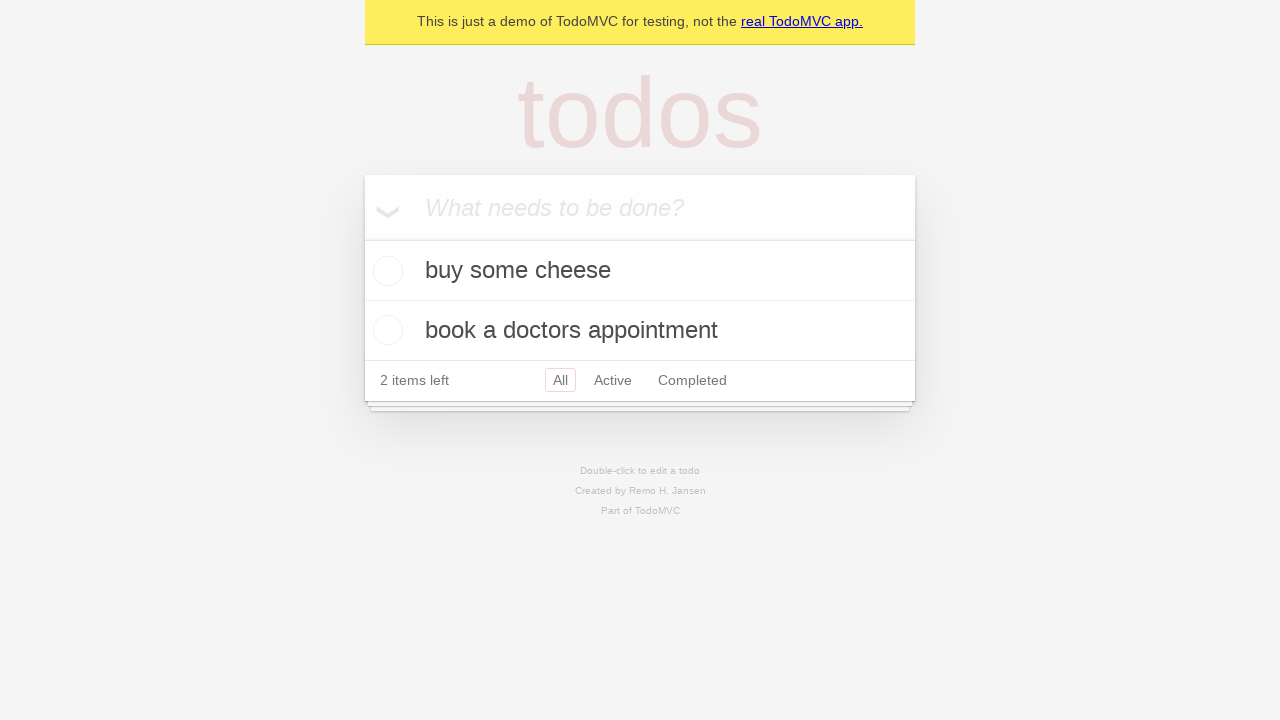

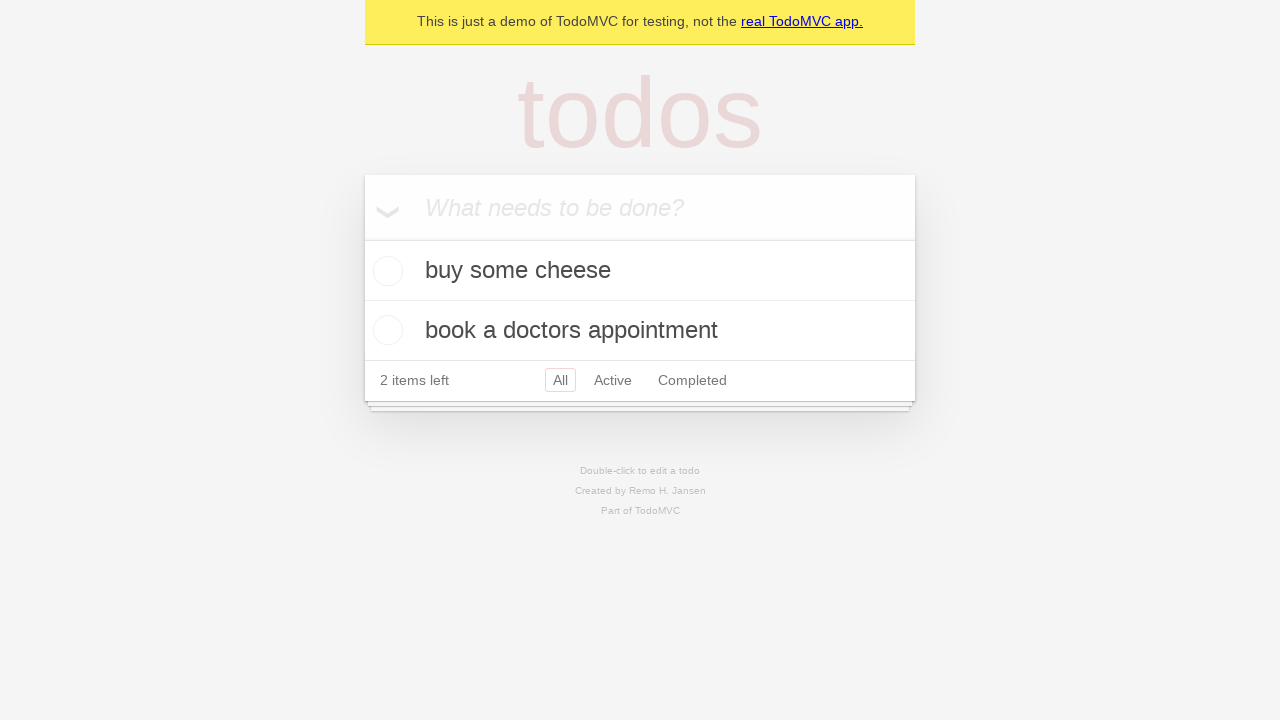